Tests opening a new browser window, navigating to a different URL in the new window, and verifying that two window handles exist.

Starting URL: https://the-internet.herokuapp.com/windows

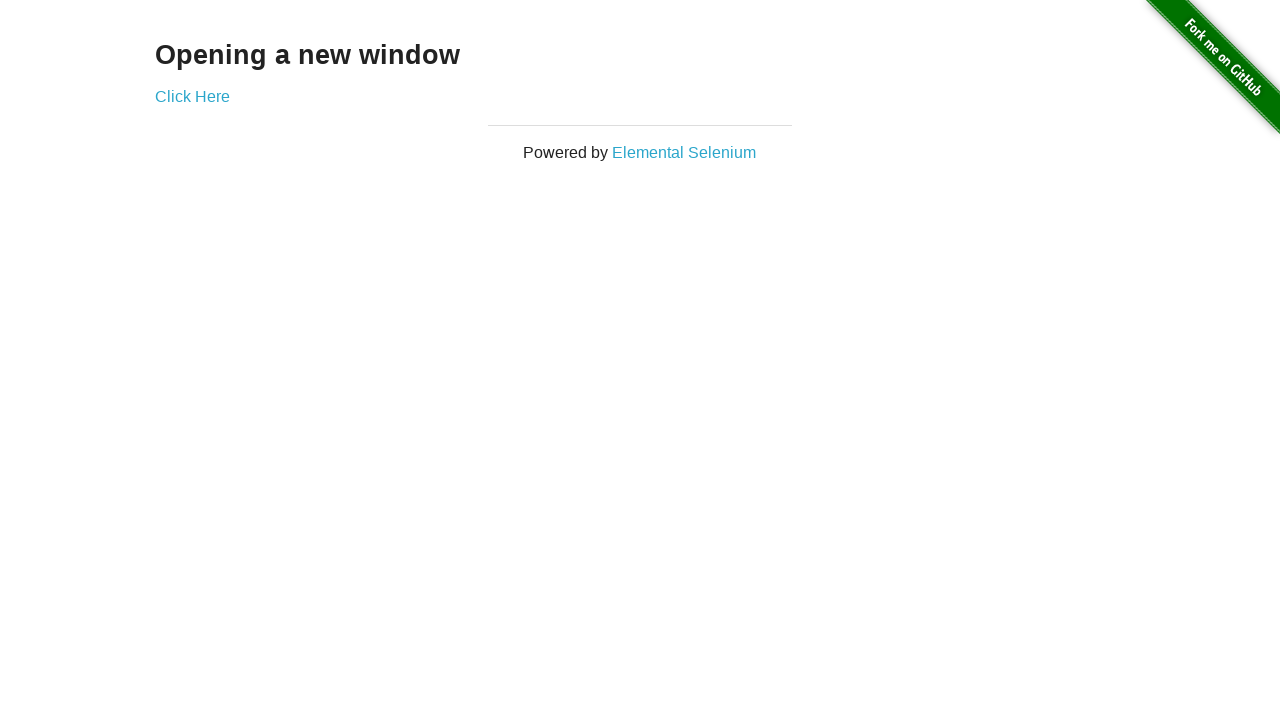

Opened a new browser window
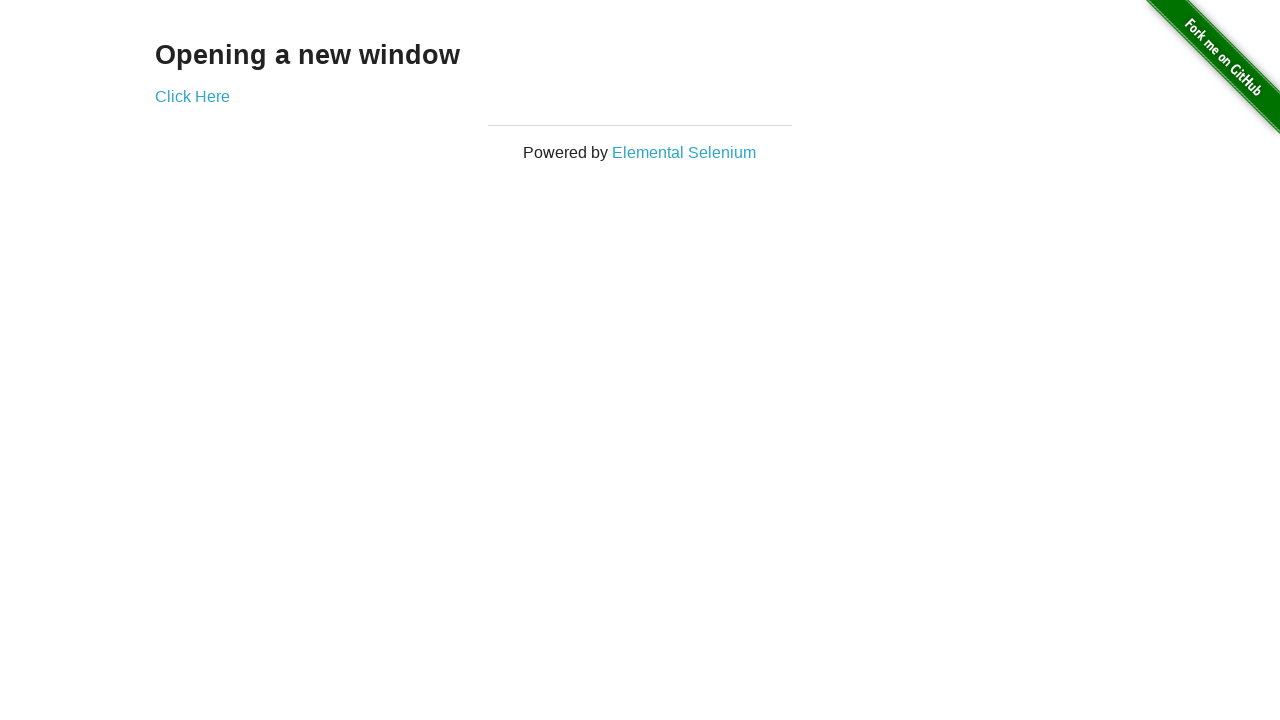

Navigated new window to https://the-internet.herokuapp.com/typos
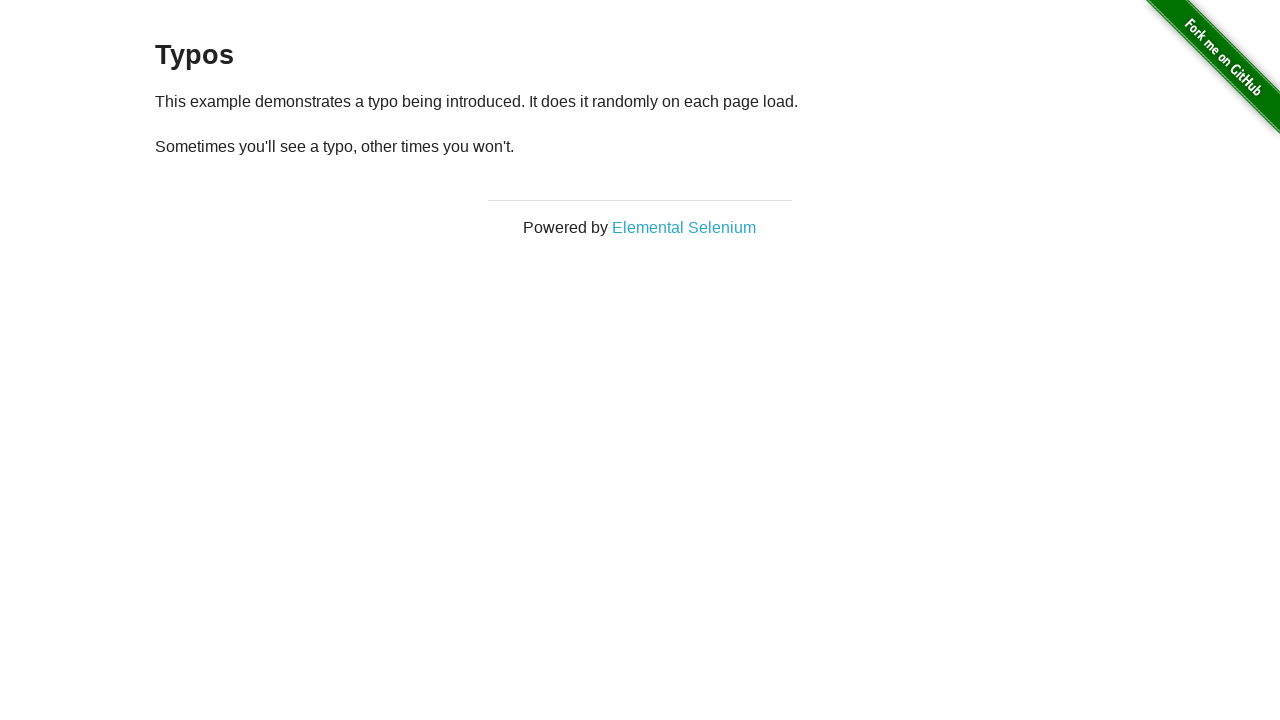

Verified that 2 browser windows are open
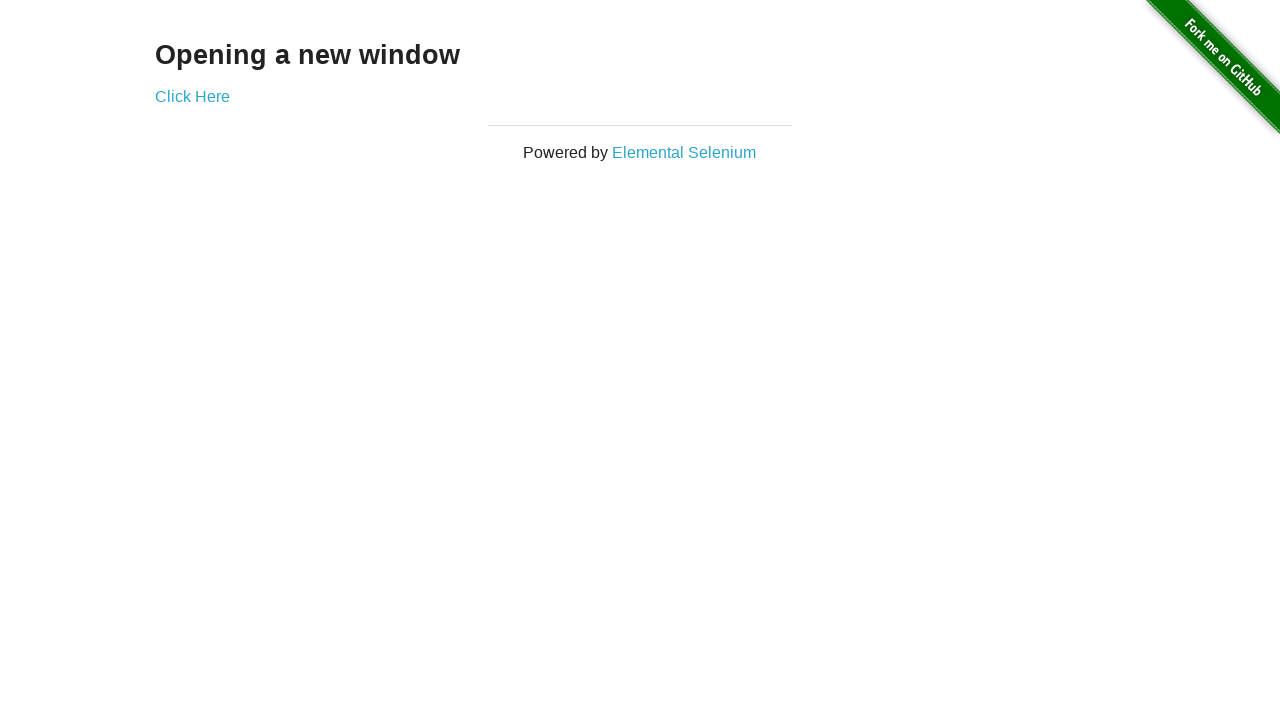

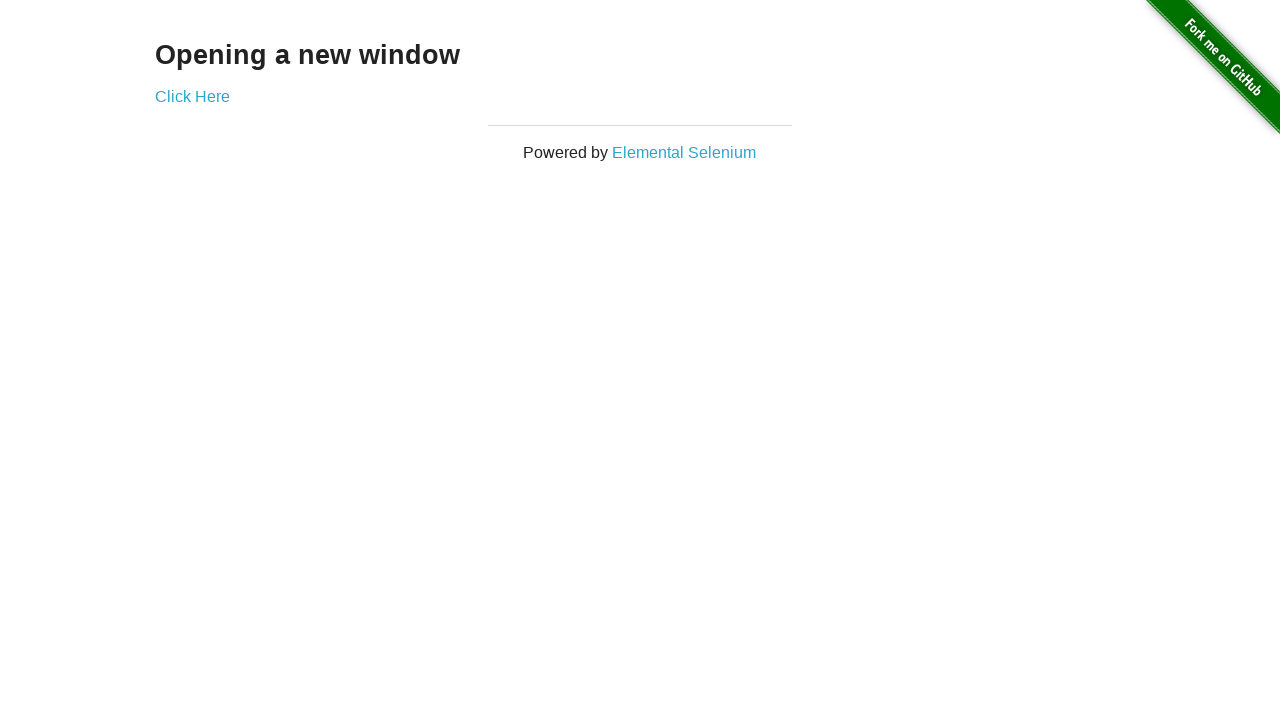